Tests navigation through ParaBank website by clicking on registration and forgot login links

Starting URL: https://parabank.parasoft.com/parabank/index.htm

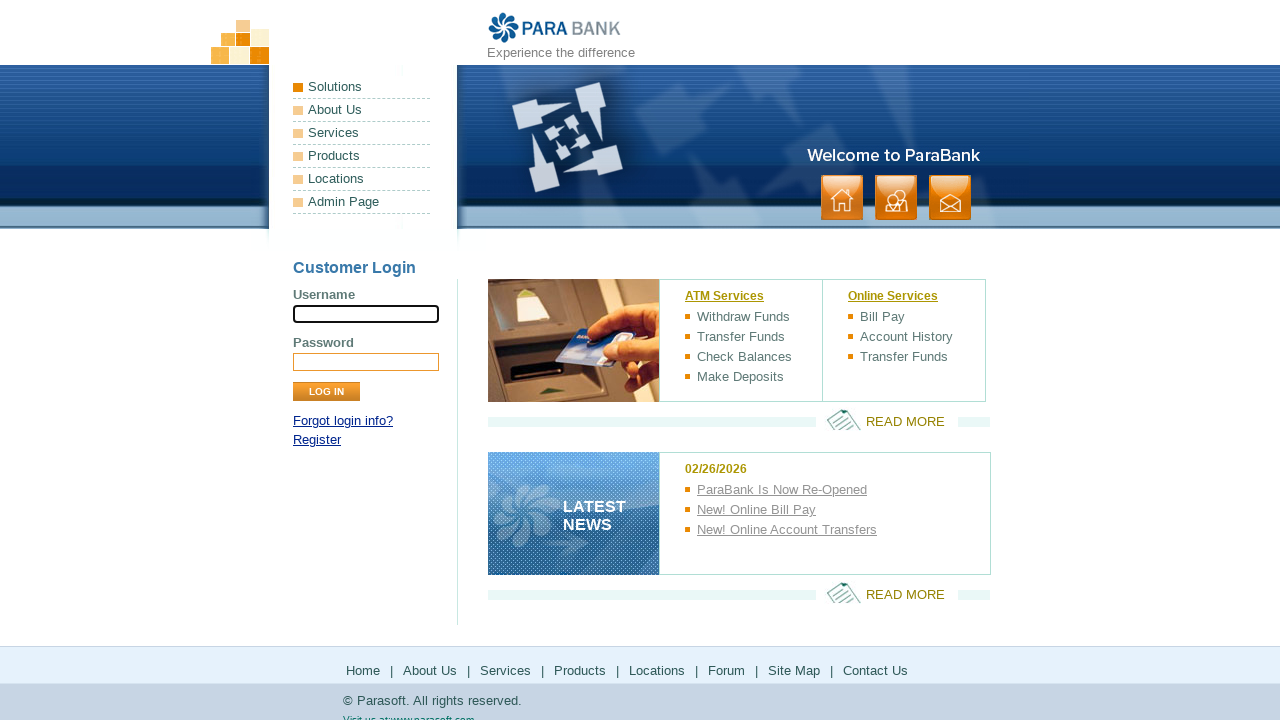

Clicked on Register link at (317, 440) on text=Register
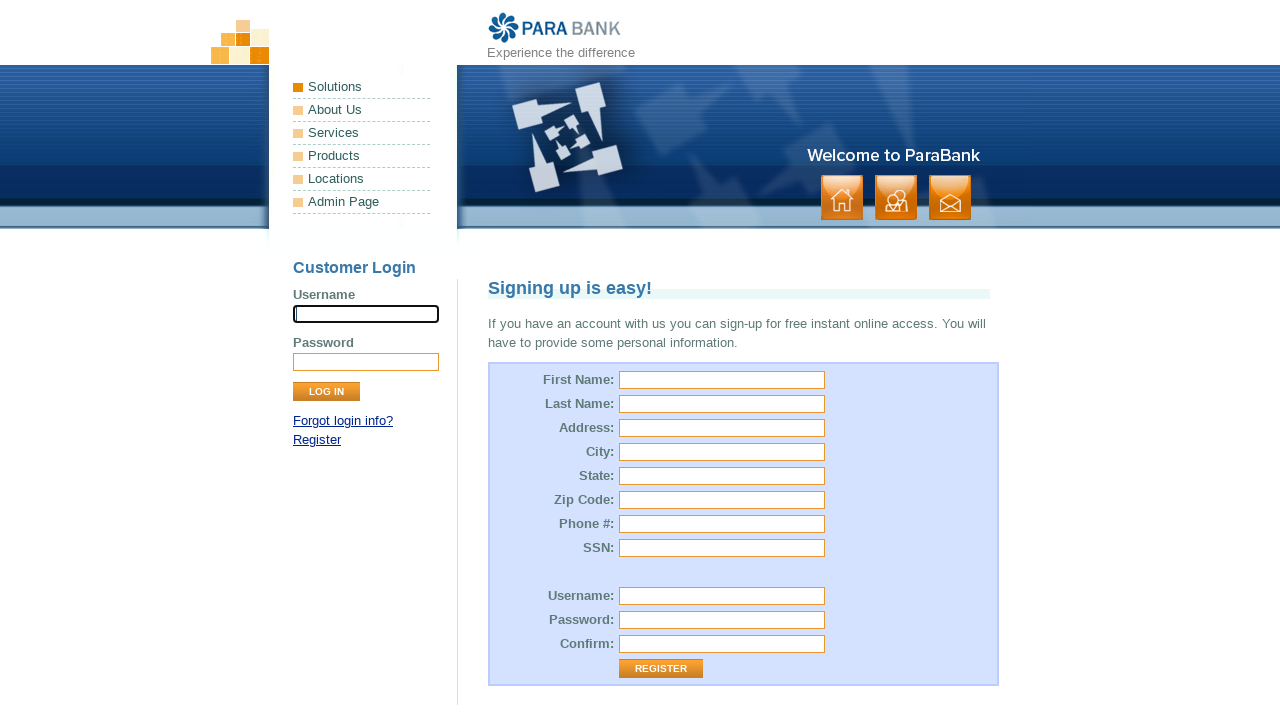

Waited 2 seconds for registration page to load
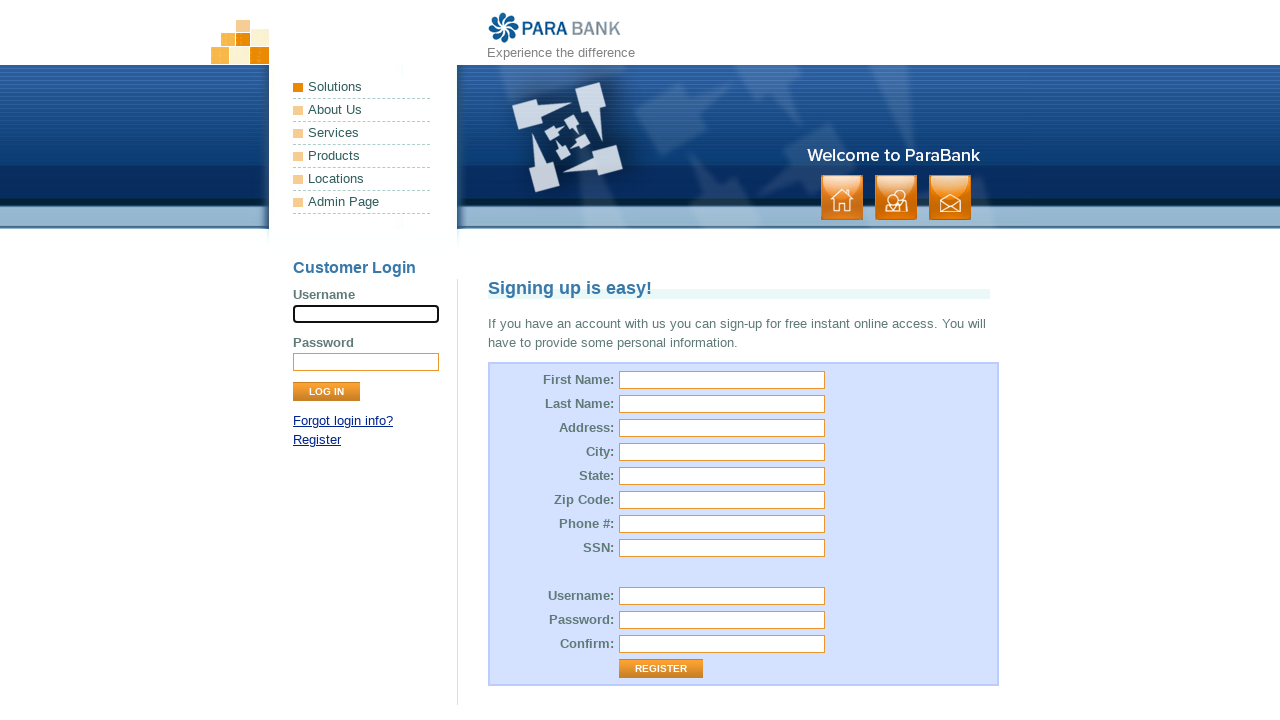

Clicked on Forgot login info? link at (343, 421) on text=Forgot login info?
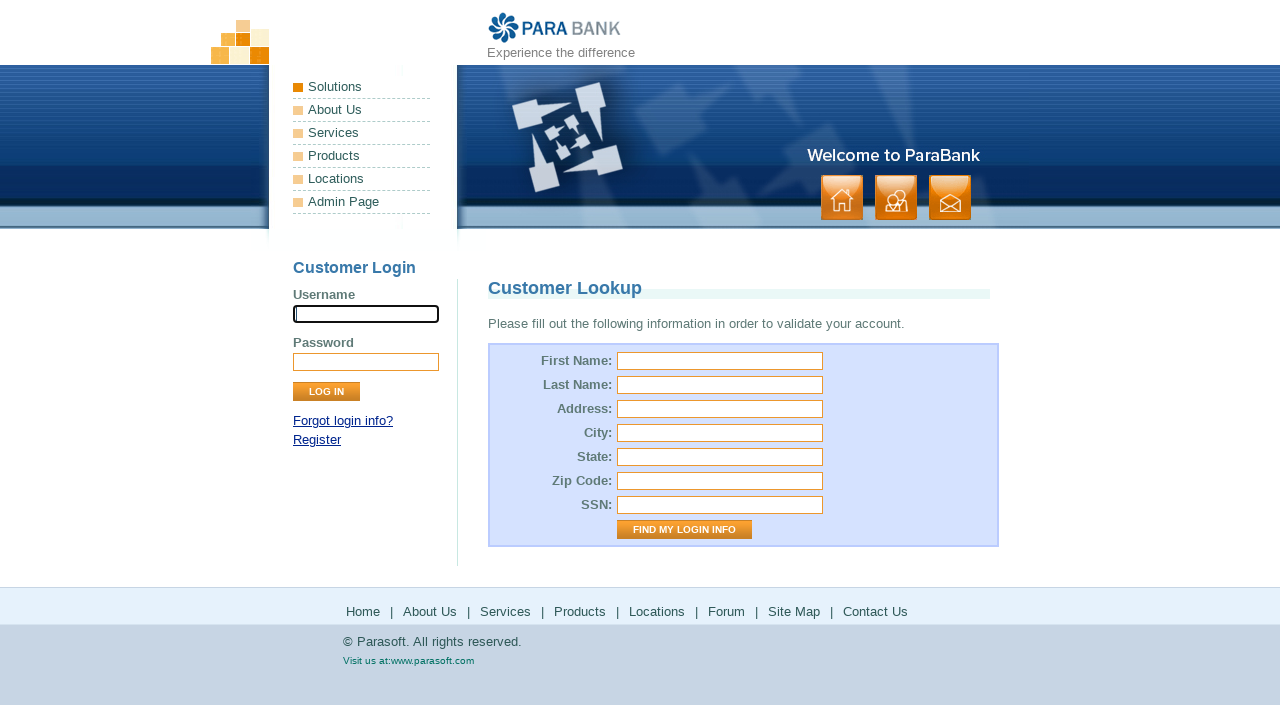

Waited 2 seconds for forgot login page to load
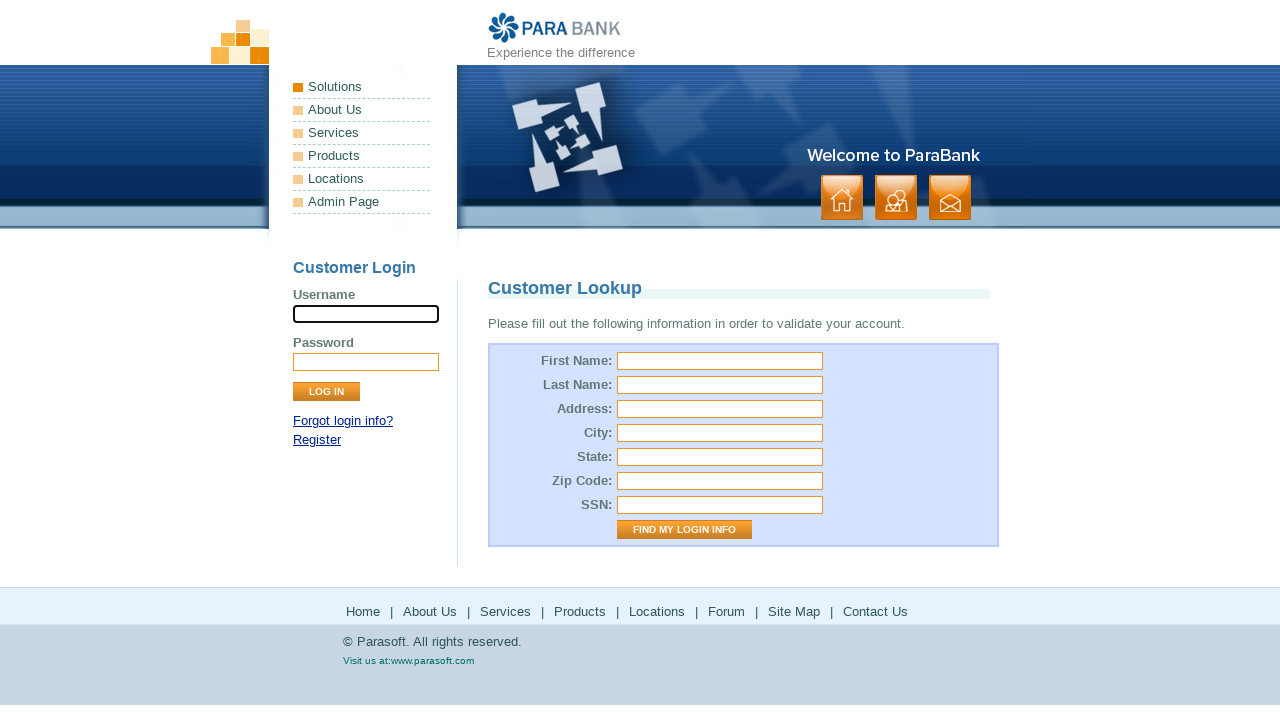

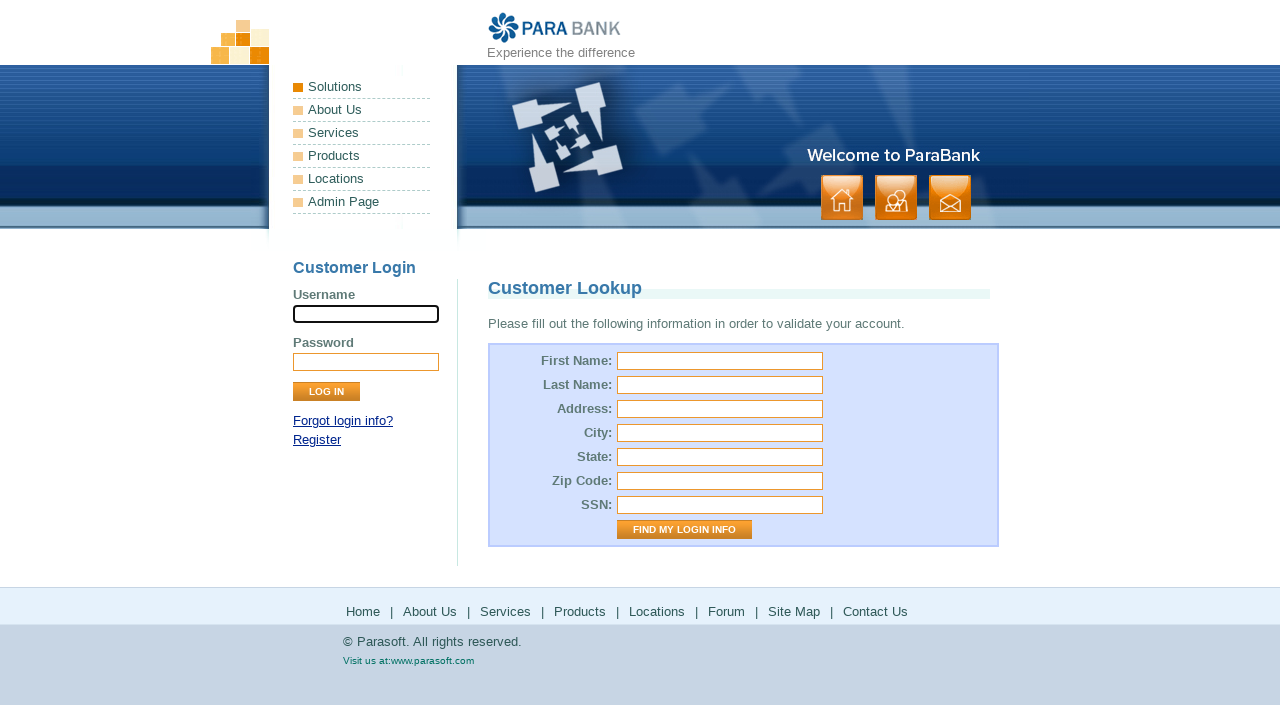